Tests handling alert dialogs by clicking a button with CSS class and accepting the alerts multiple times

Starting URL: http://uitestingplayground.com/classattr

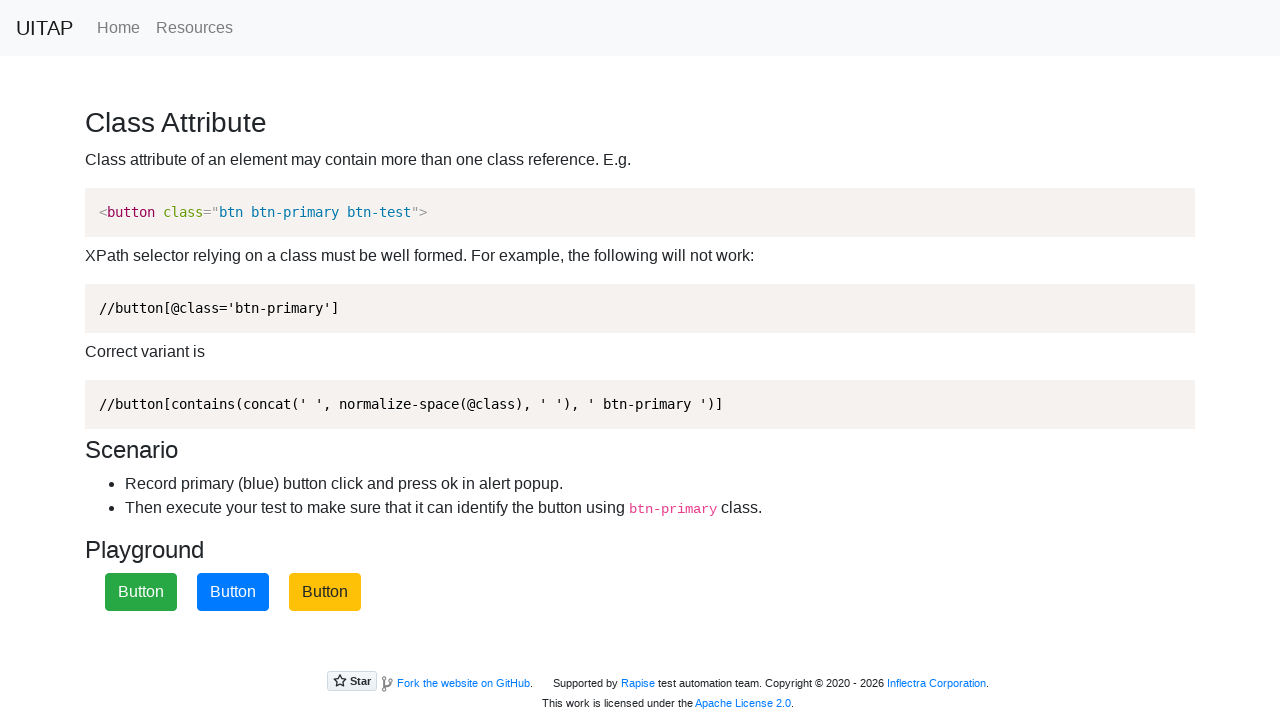

Set up dialog handler to accept alerts
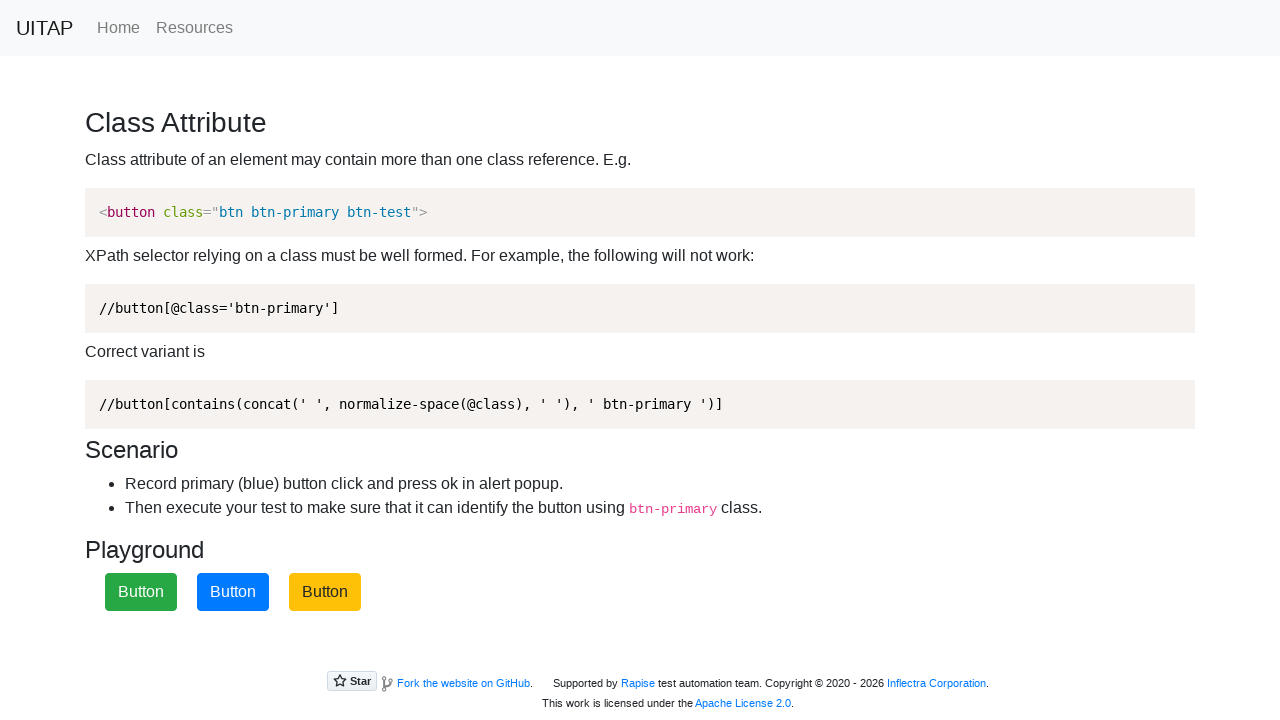

Clicked button with CSS class btn-primary to trigger alert at (233, 592) on .btn-primary
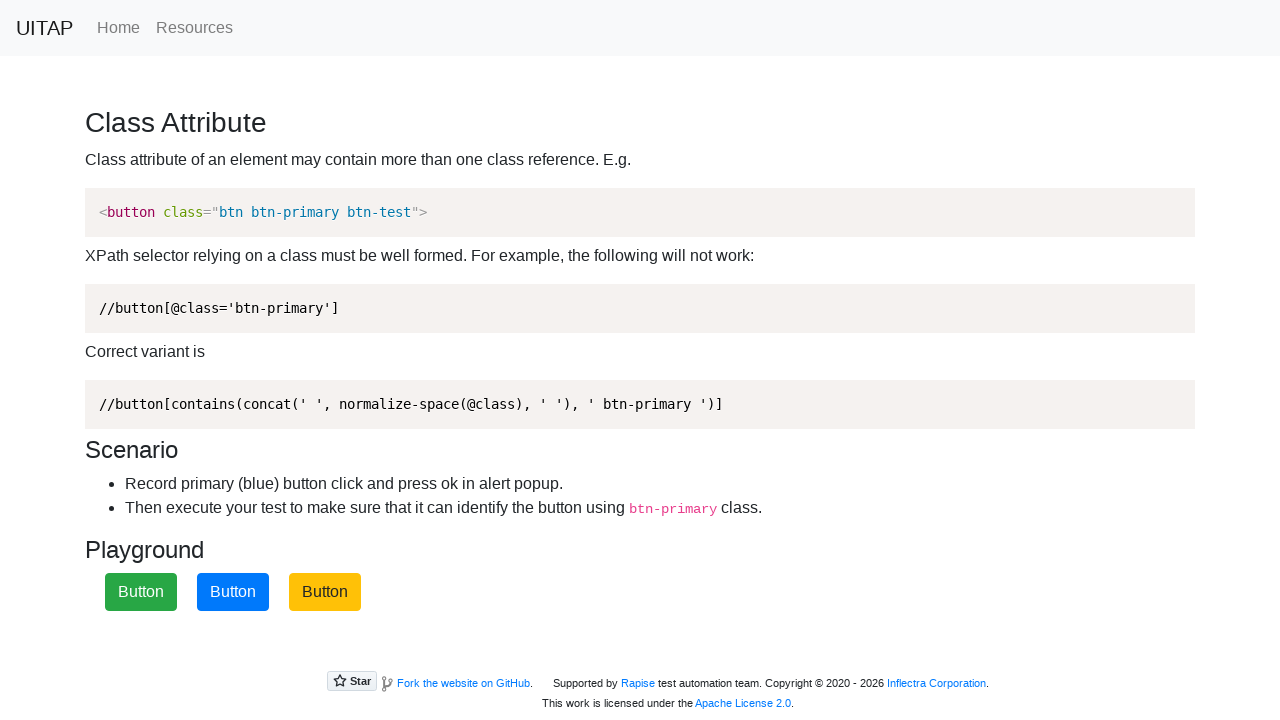

Navigated back to class attribute alert test page
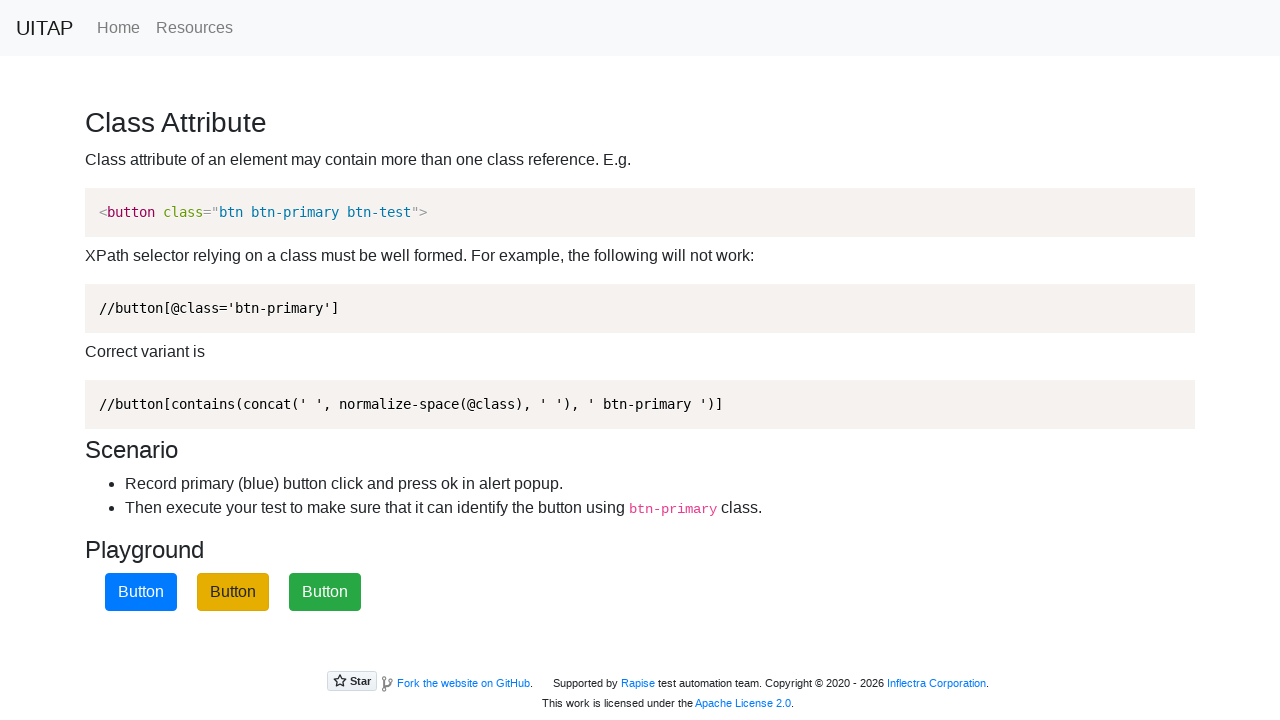

Clicked button with CSS class btn-primary to trigger second alert at (141, 592) on .btn-primary
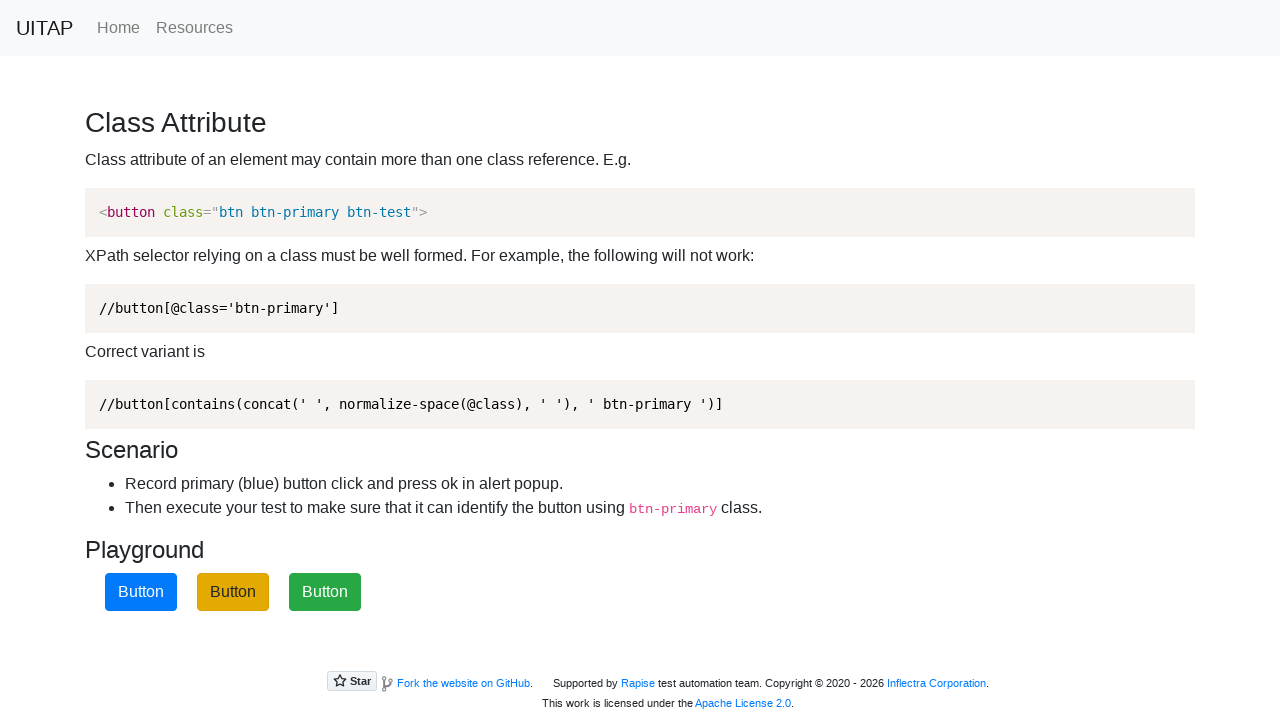

Navigated back to class attribute alert test page again
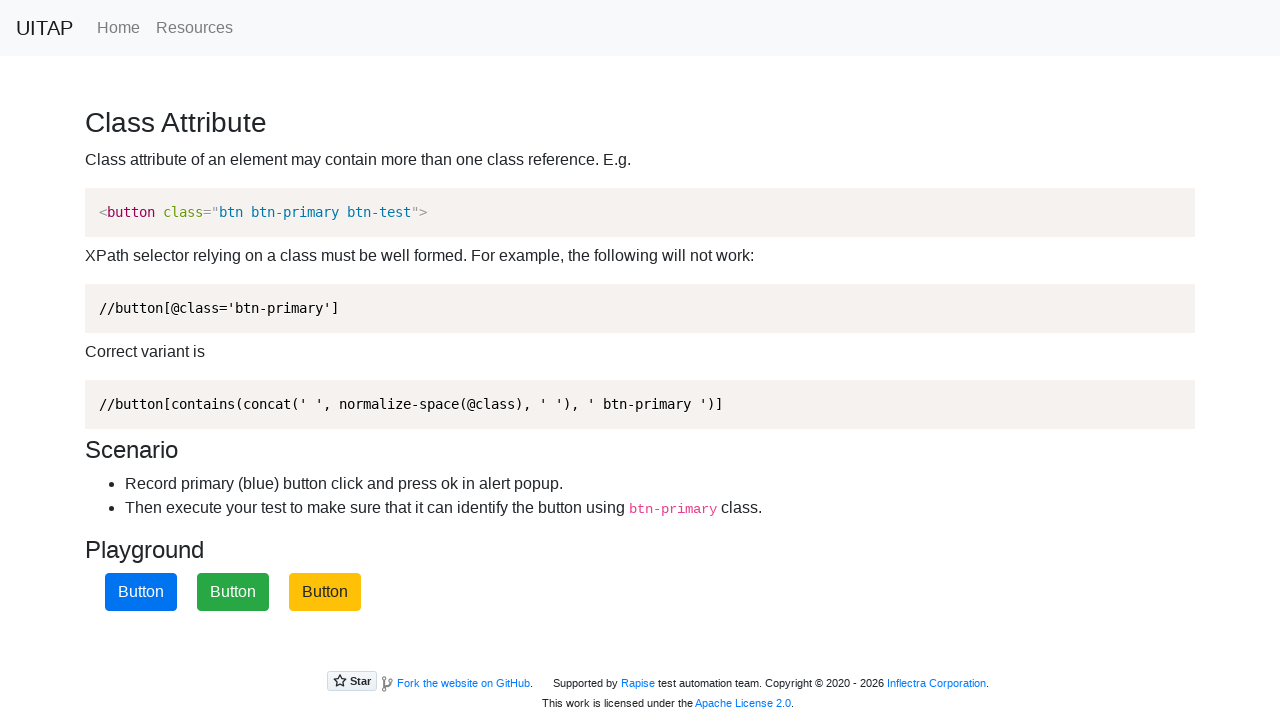

Clicked button with CSS class btn-primary to trigger third alert at (141, 592) on .btn-primary
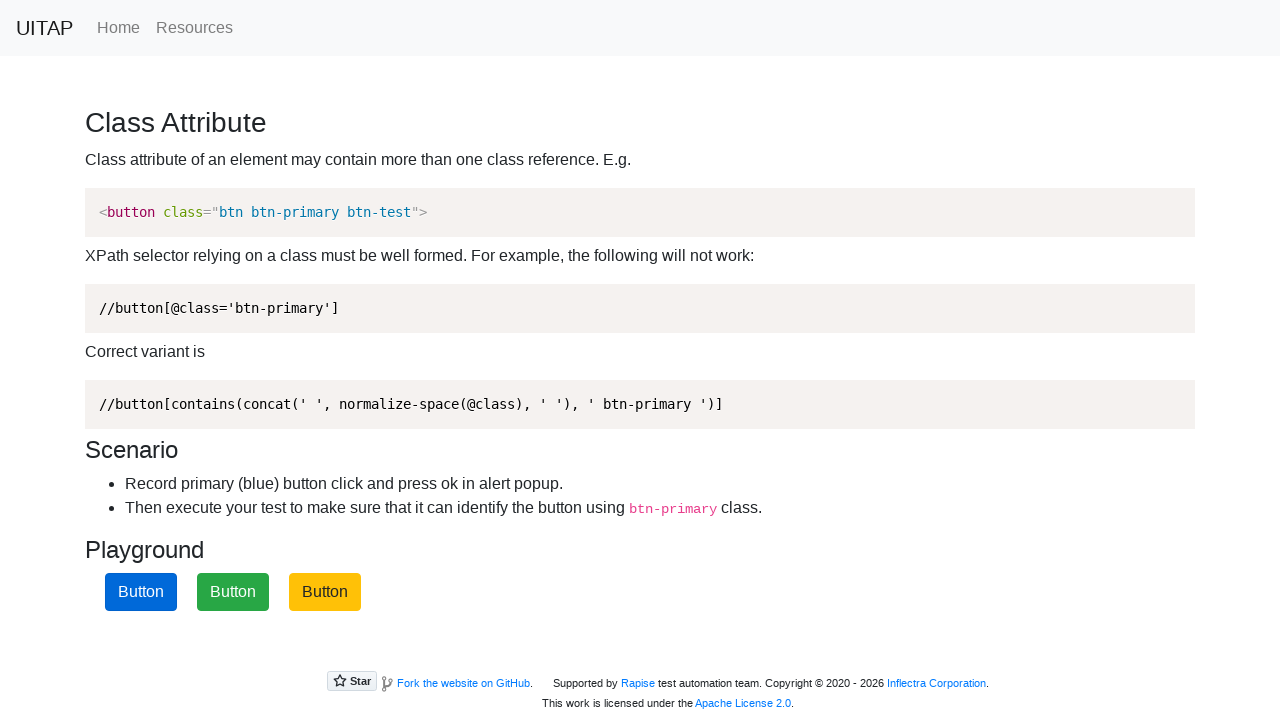

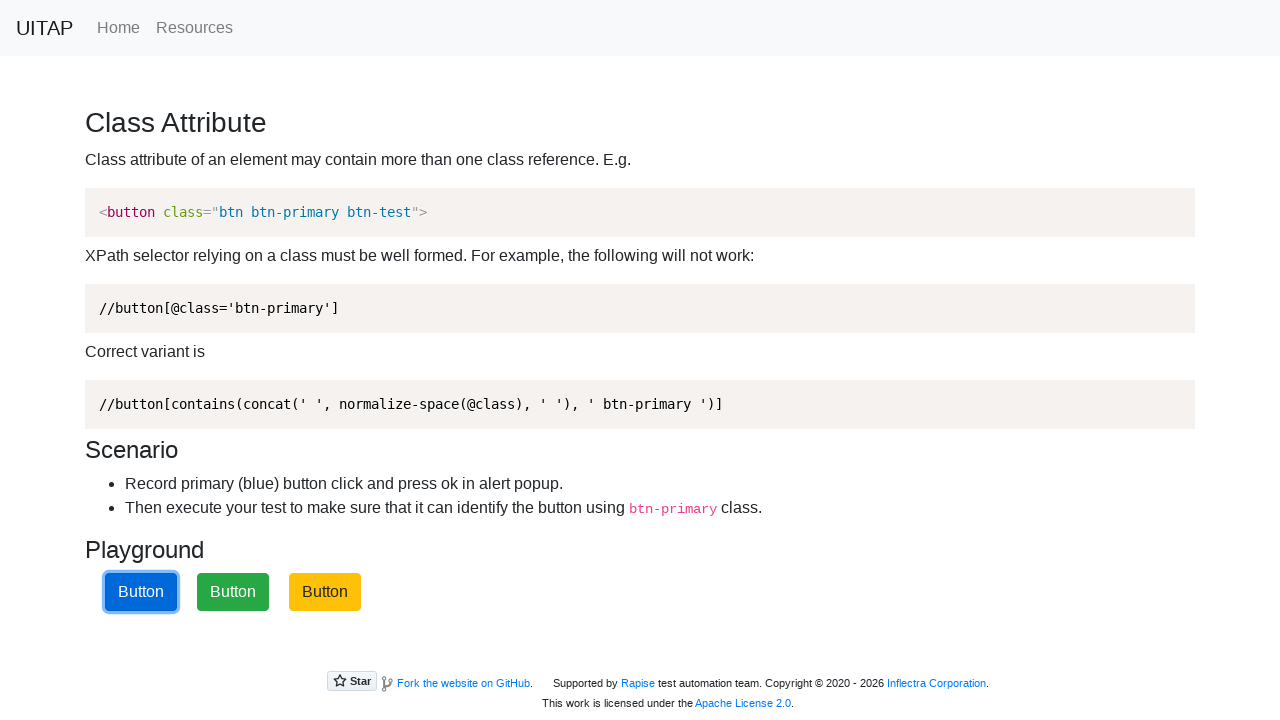